Tests that clicking the open button displays the open document modal

Starting URL: https://dokie.li/

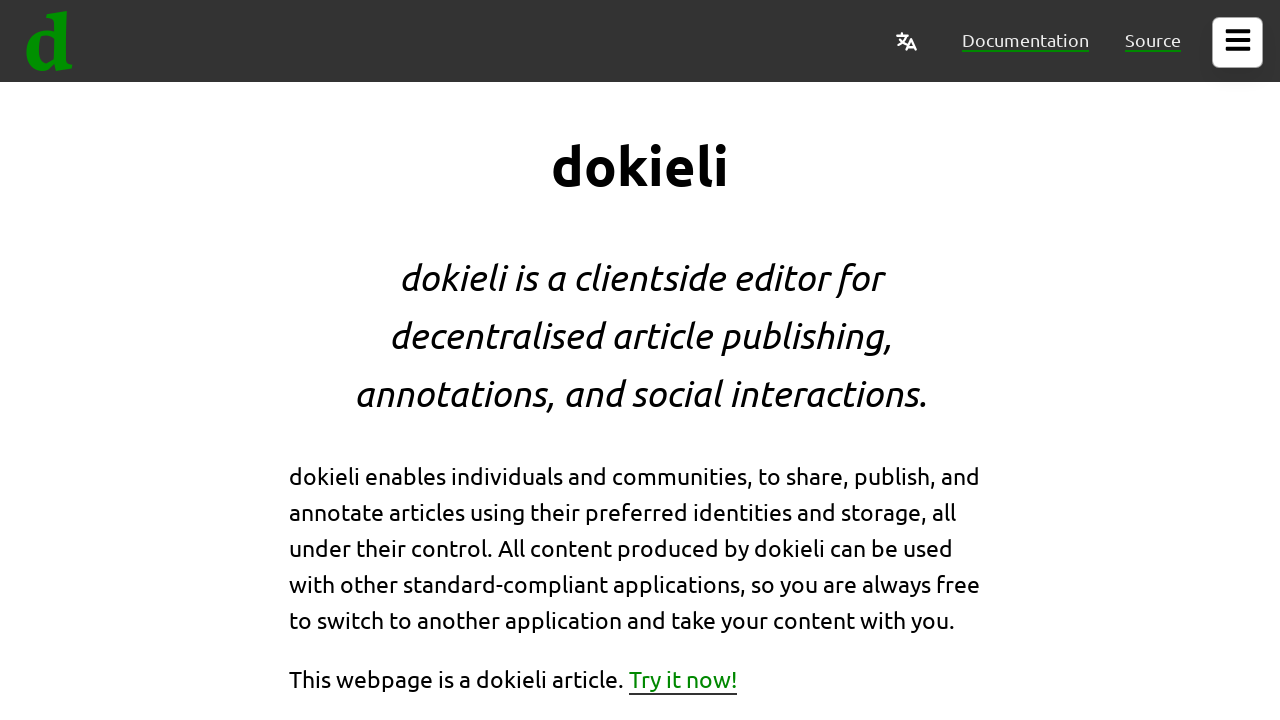

Clicked on the document menu button at (1238, 42) on #document-menu button
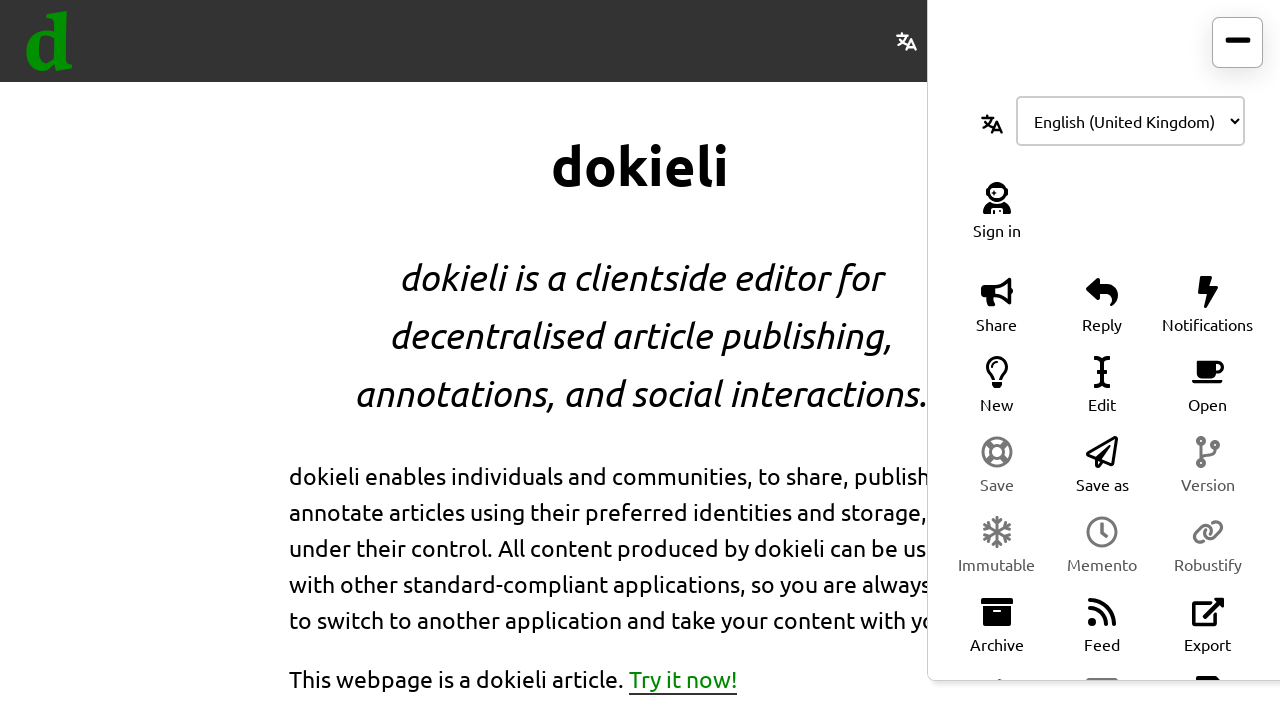

Document menu became visible
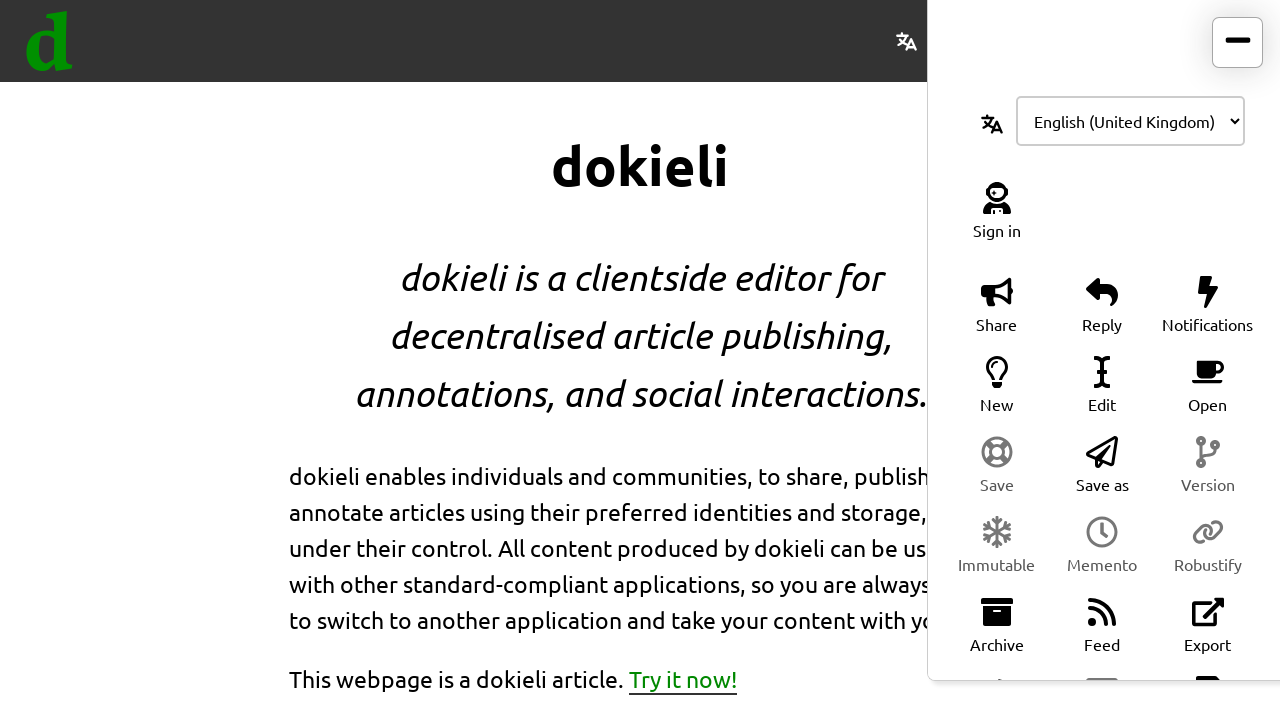

Clicked on the open button at (1208, 384) on [class=resource-open]
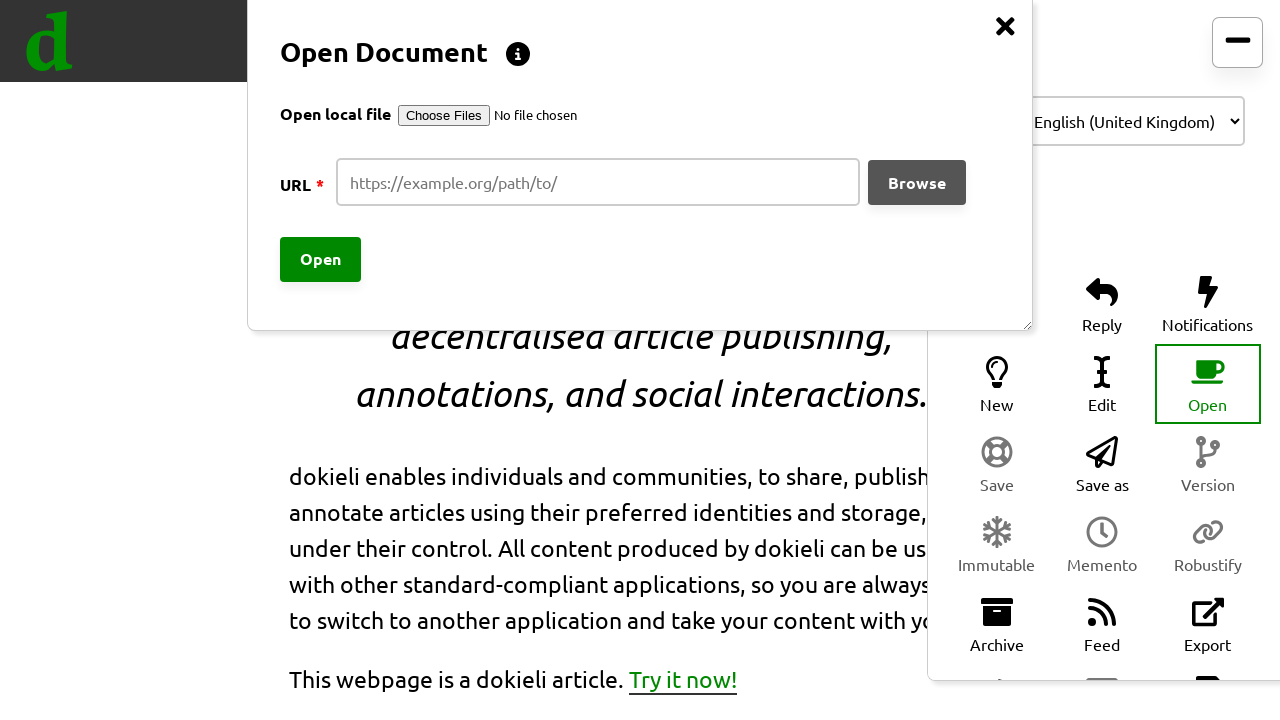

Open document modal is now visible
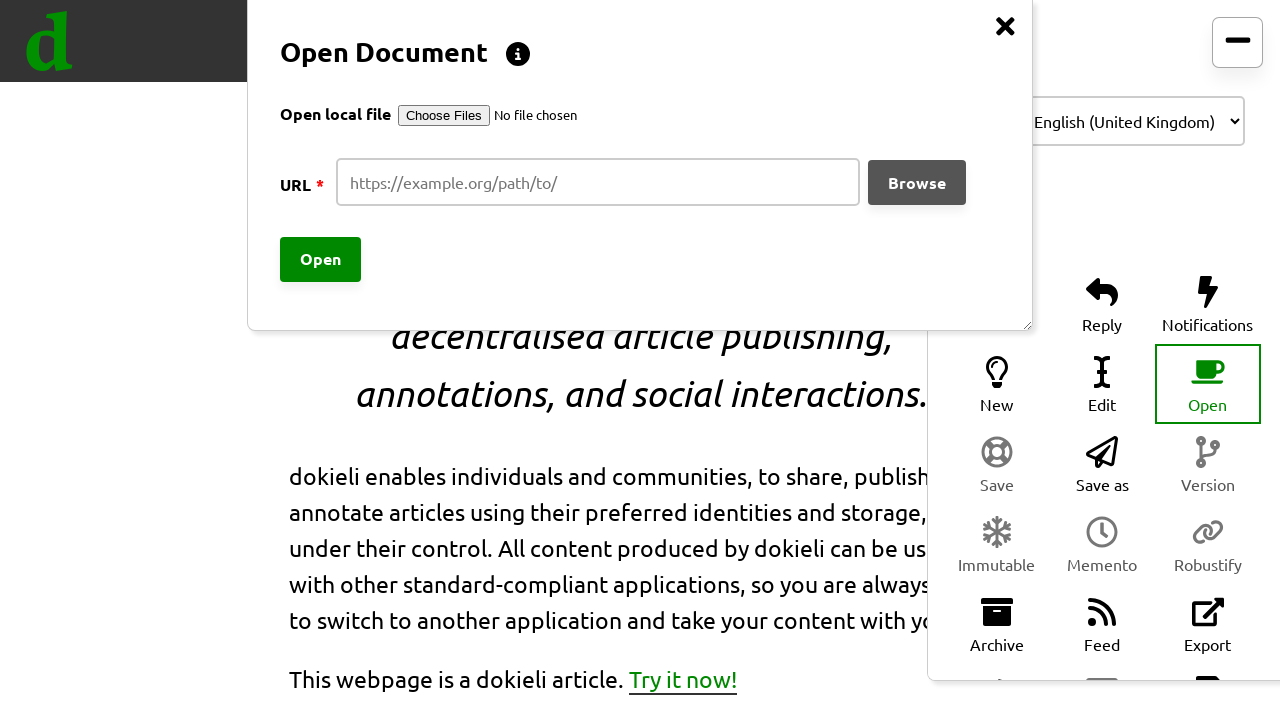

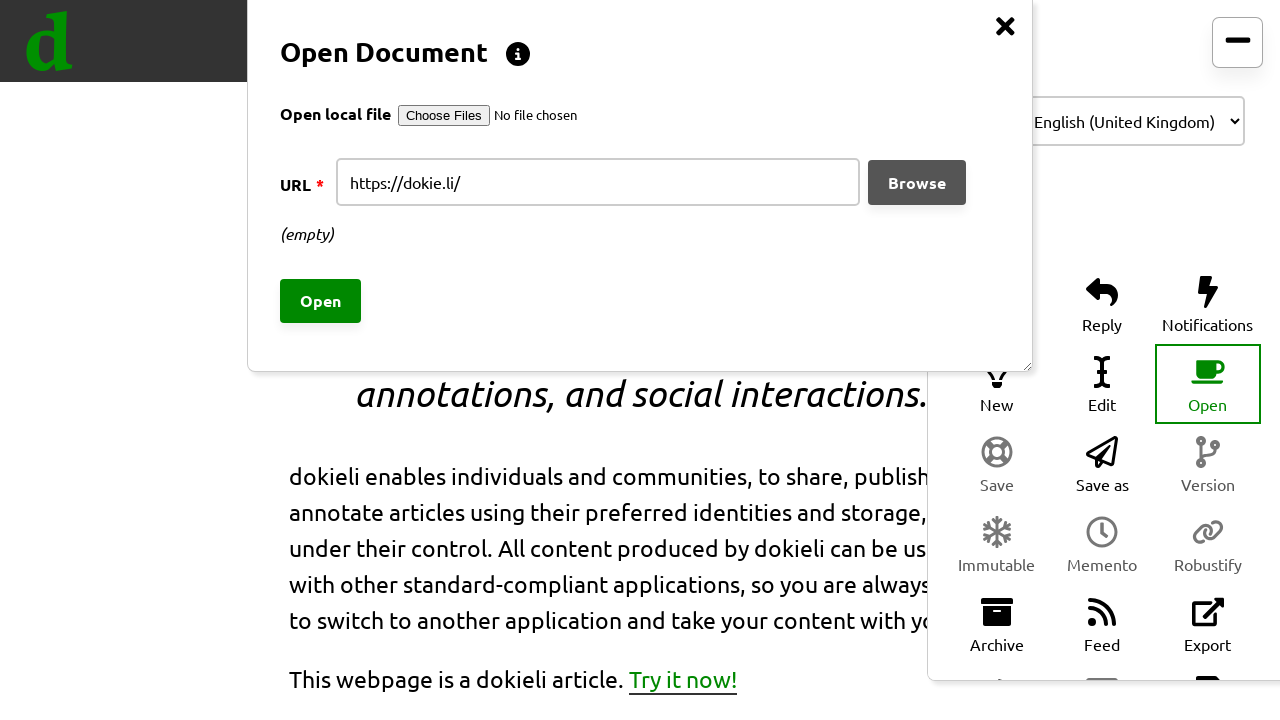